Tests simple JavaScript alert by clicking a button to trigger an alert and accepting it

Starting URL: https://demo.automationtesting.in/Alerts.html

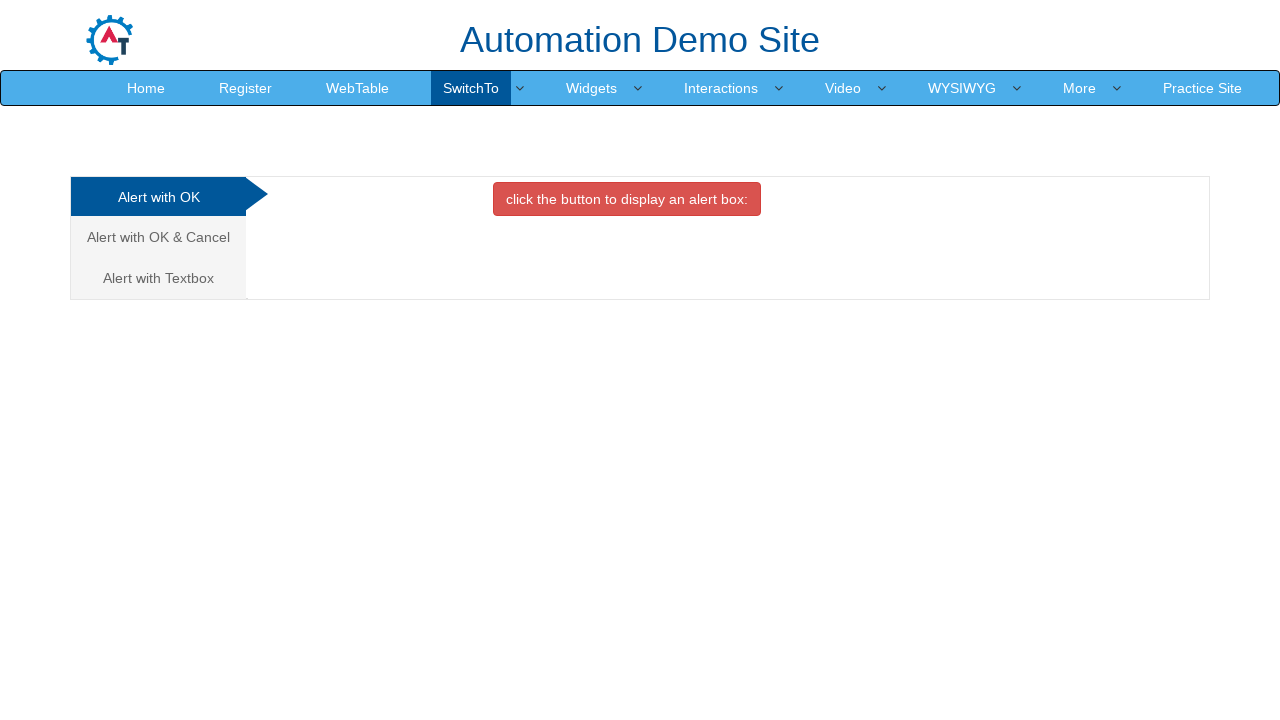

Clicked button to trigger simple alert dialog at (627, 199) on xpath=//button[contains(text(),'click the button to display an  alert box')]
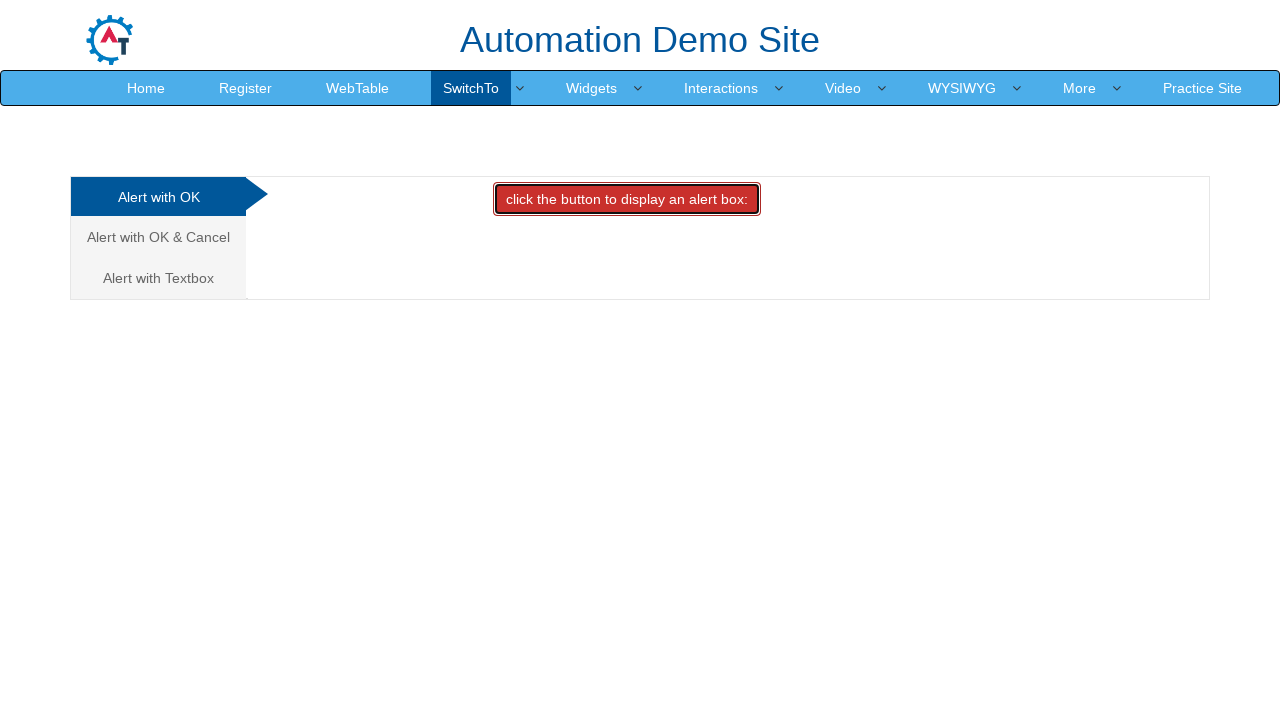

Set up dialog handler to accept alert
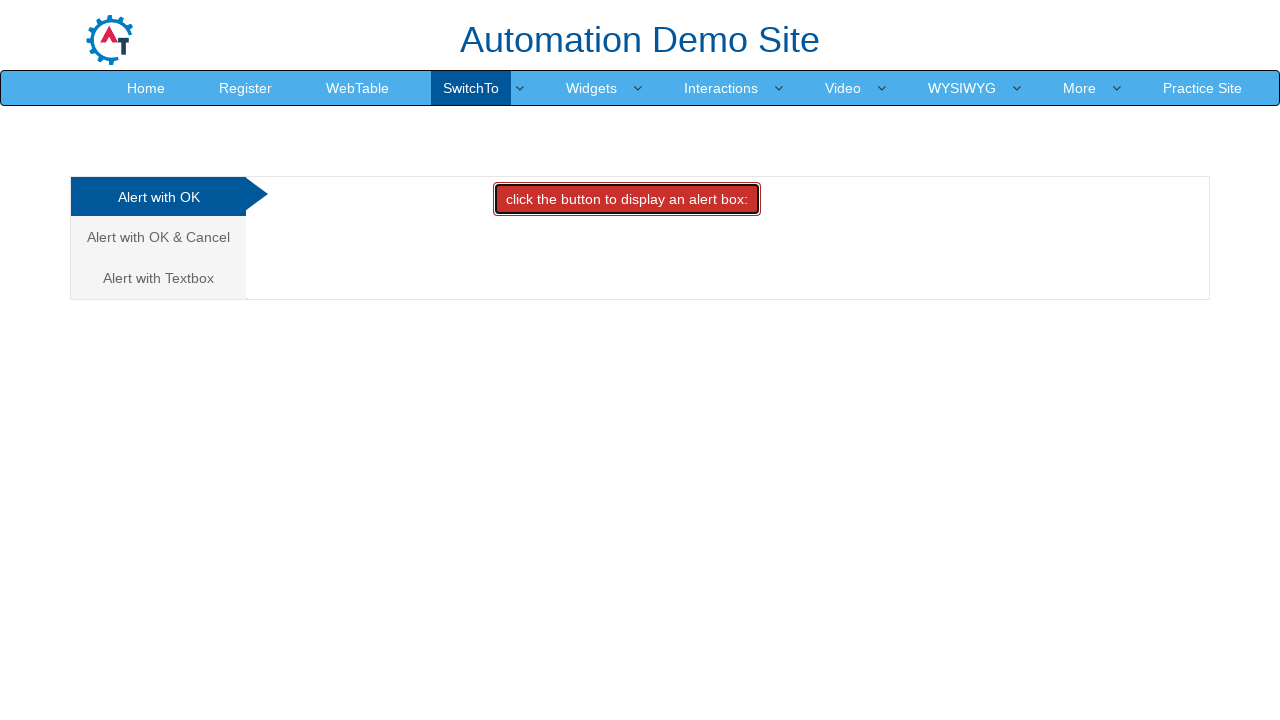

Waited for alert to be processed
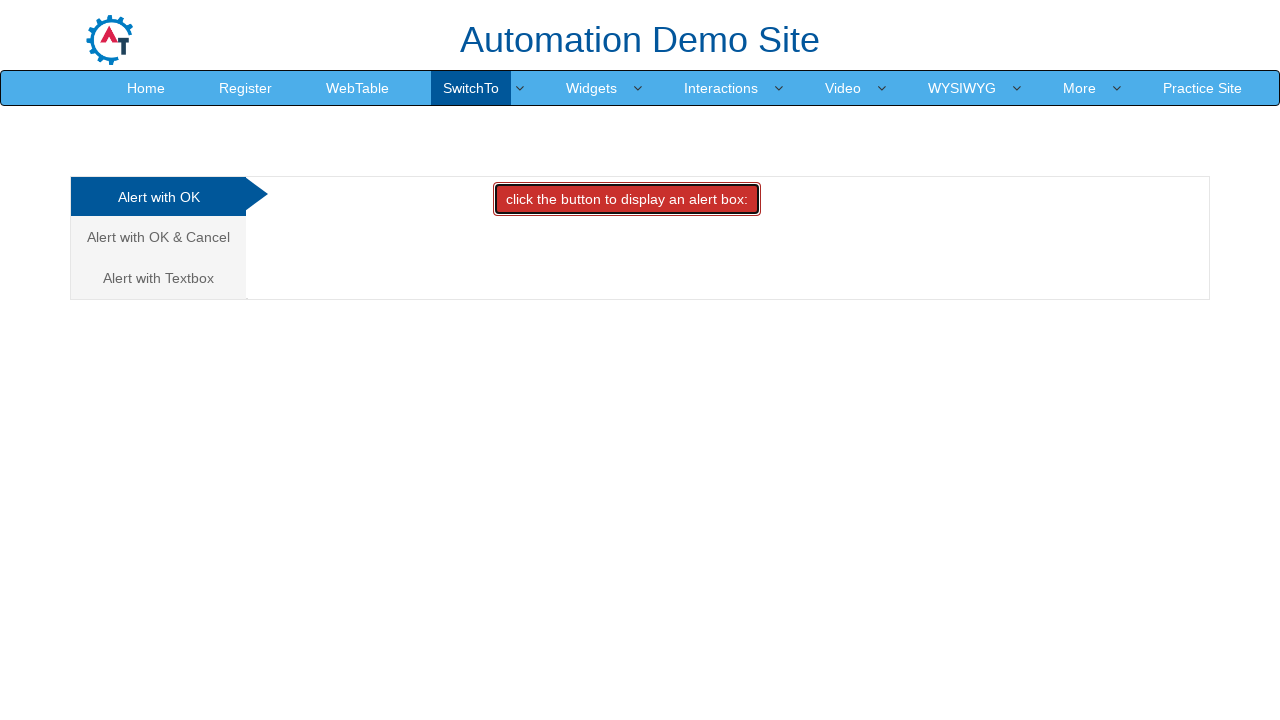

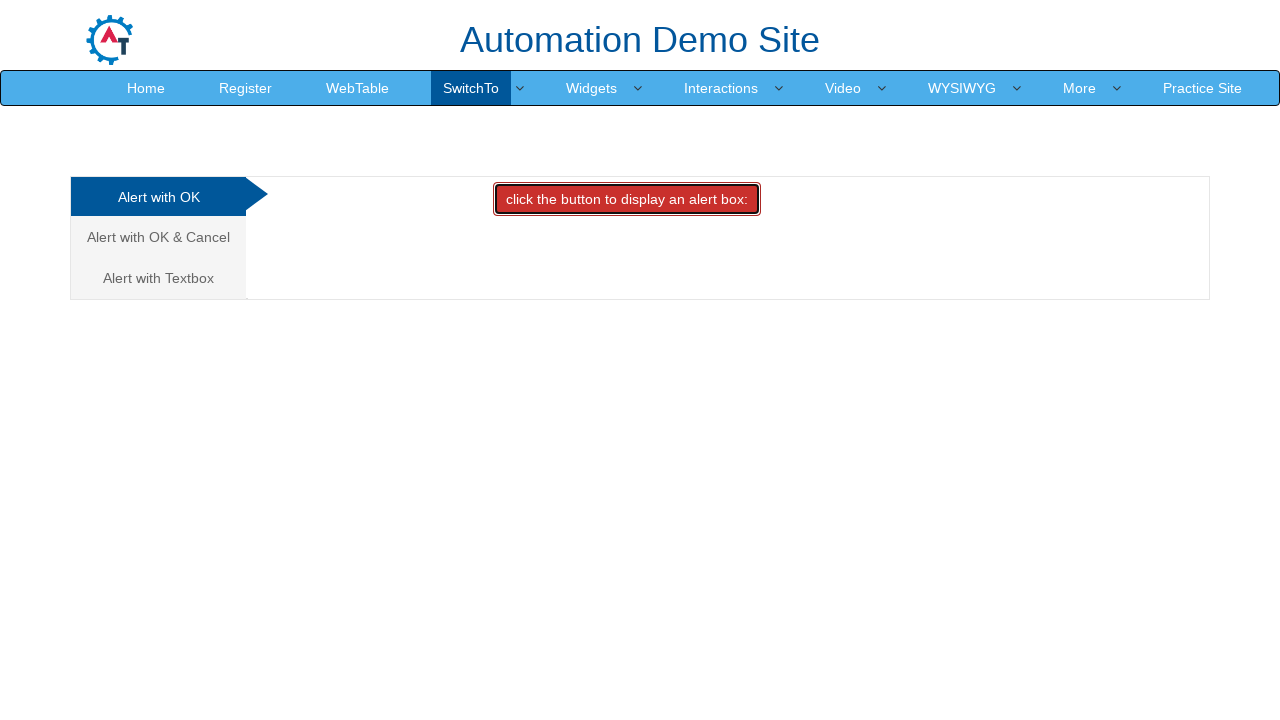